Tests waiting for a button to become clickable, then clicks it and verifies the success message appears

Starting URL: http://suninjuly.github.io/wait1.html

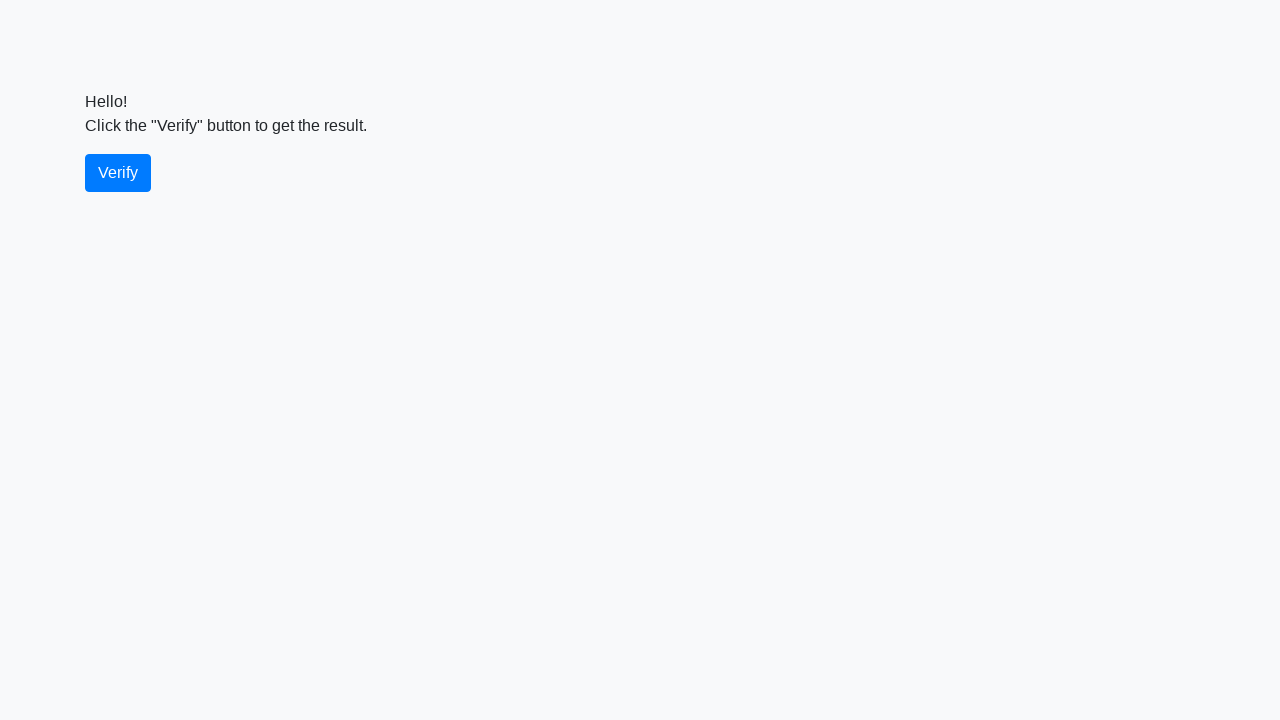

Waited for verify button to become visible
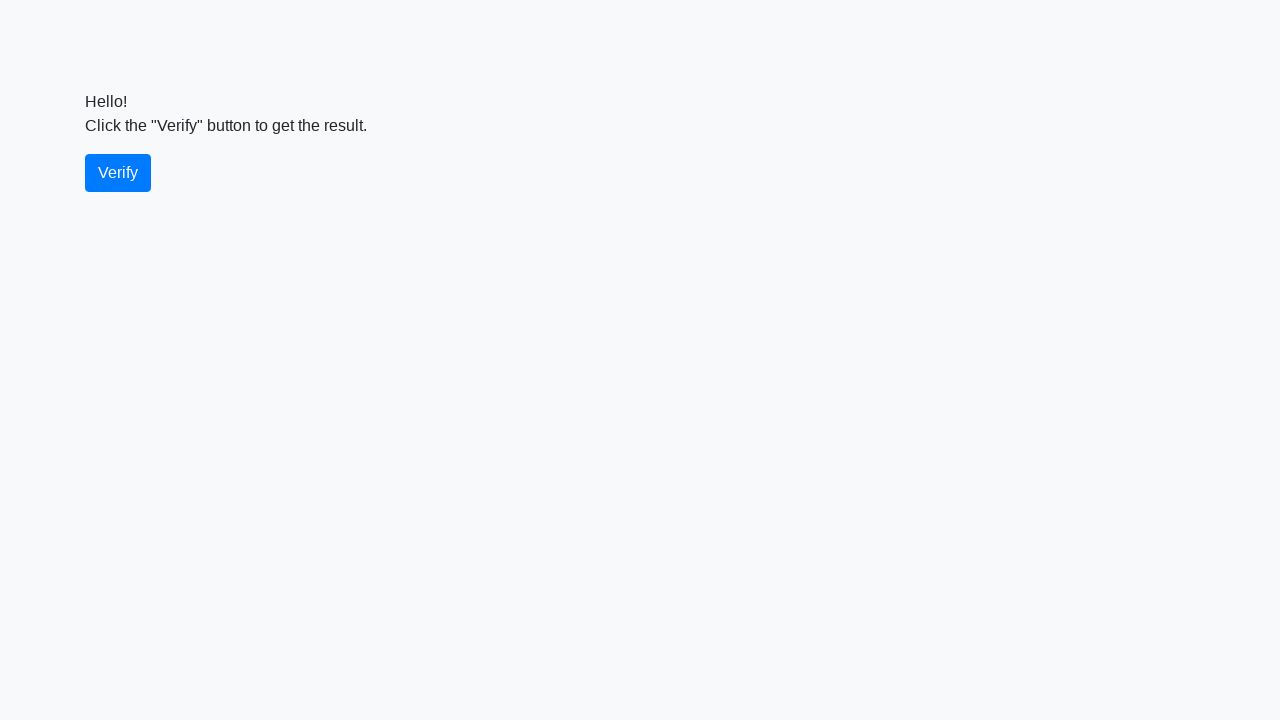

Clicked the verify button at (118, 173) on #verify
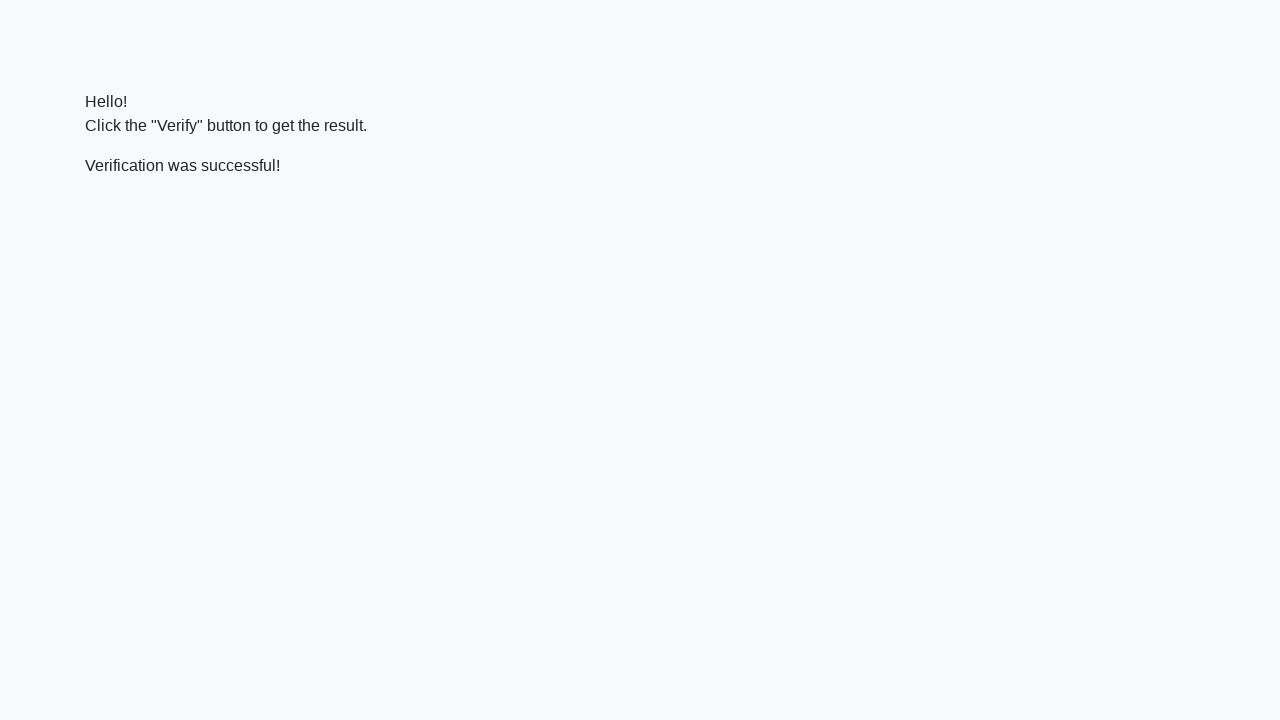

Waited for success message to appear
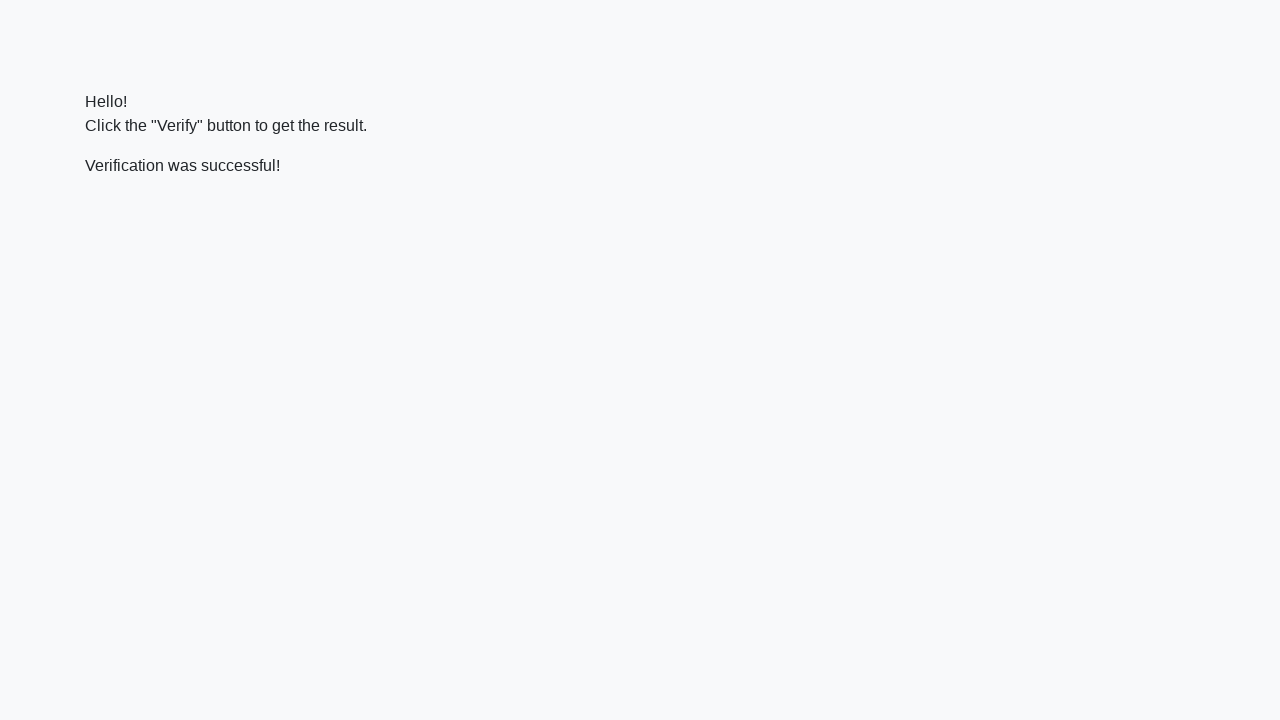

Retrieved success message text content
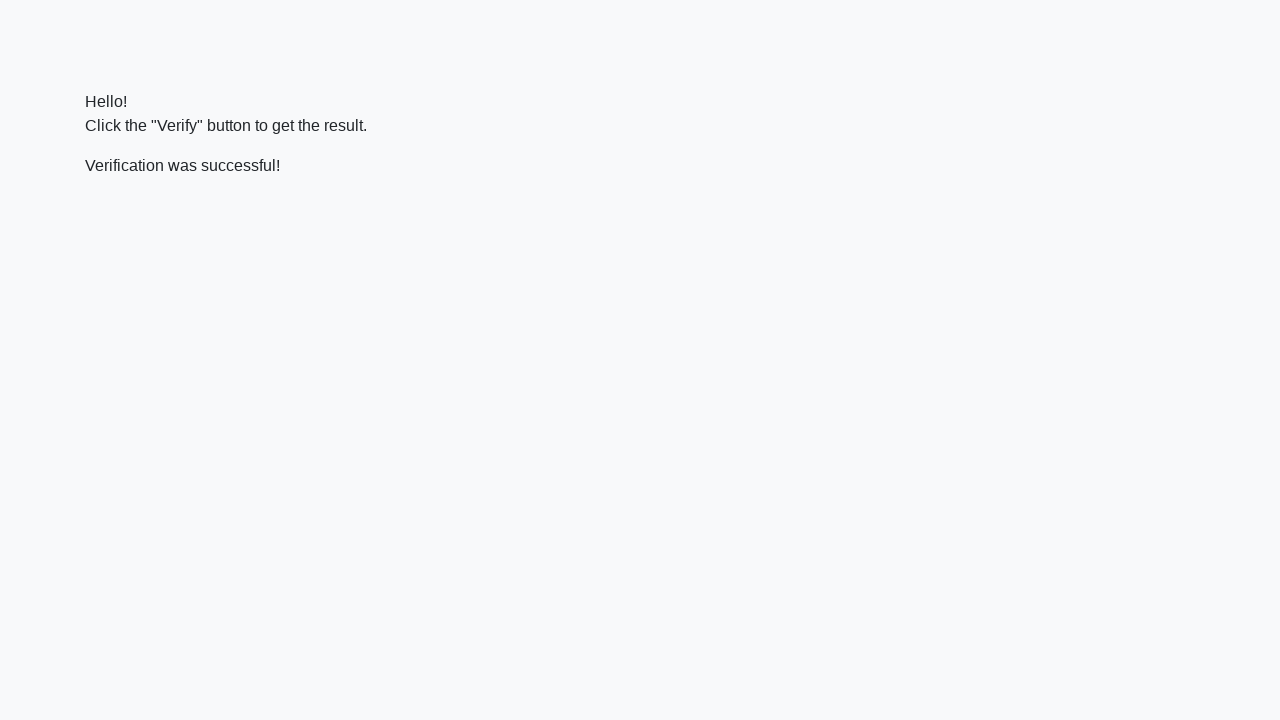

Verified 'successful' text is present in message
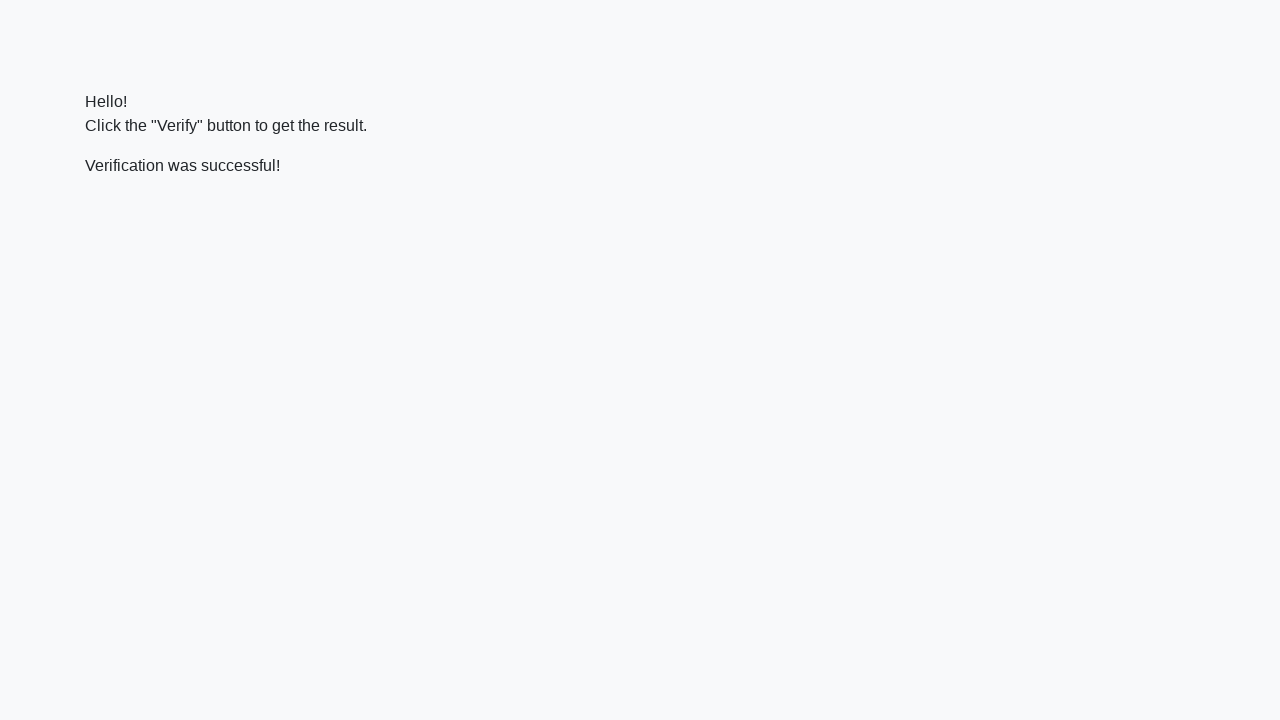

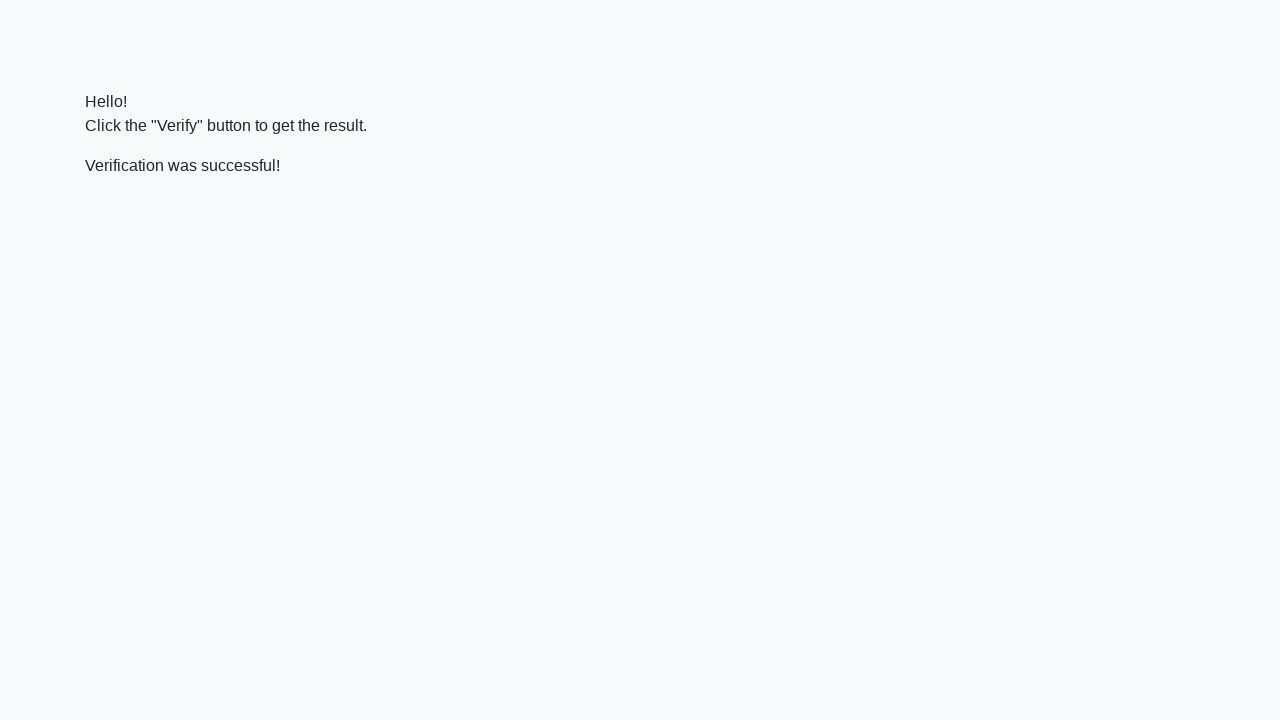